Tests dynamic controls page by clicking Remove button, verifying "It's gone!" message appears, then clicking Add button and verifying "It's back!" message appears using explicit wait.

Starting URL: https://the-internet.herokuapp.com/dynamic_controls

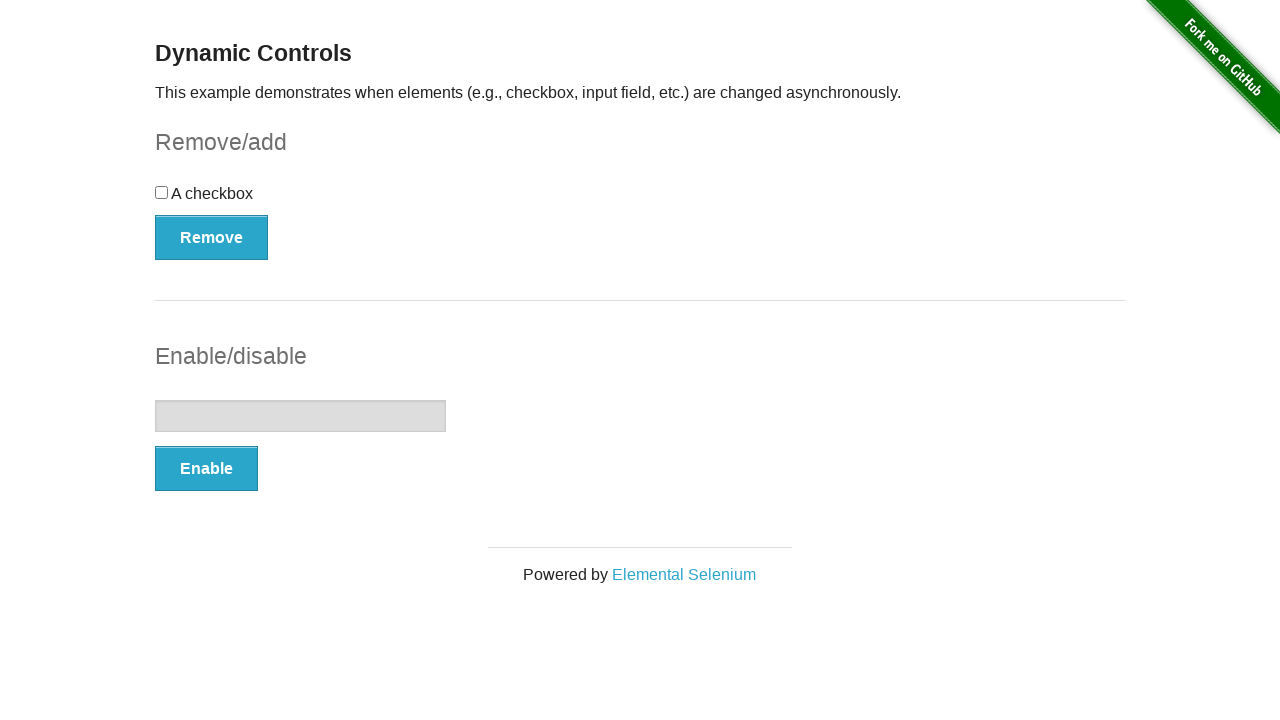

Clicked Remove button at (212, 237) on xpath=//button[text()='Remove']
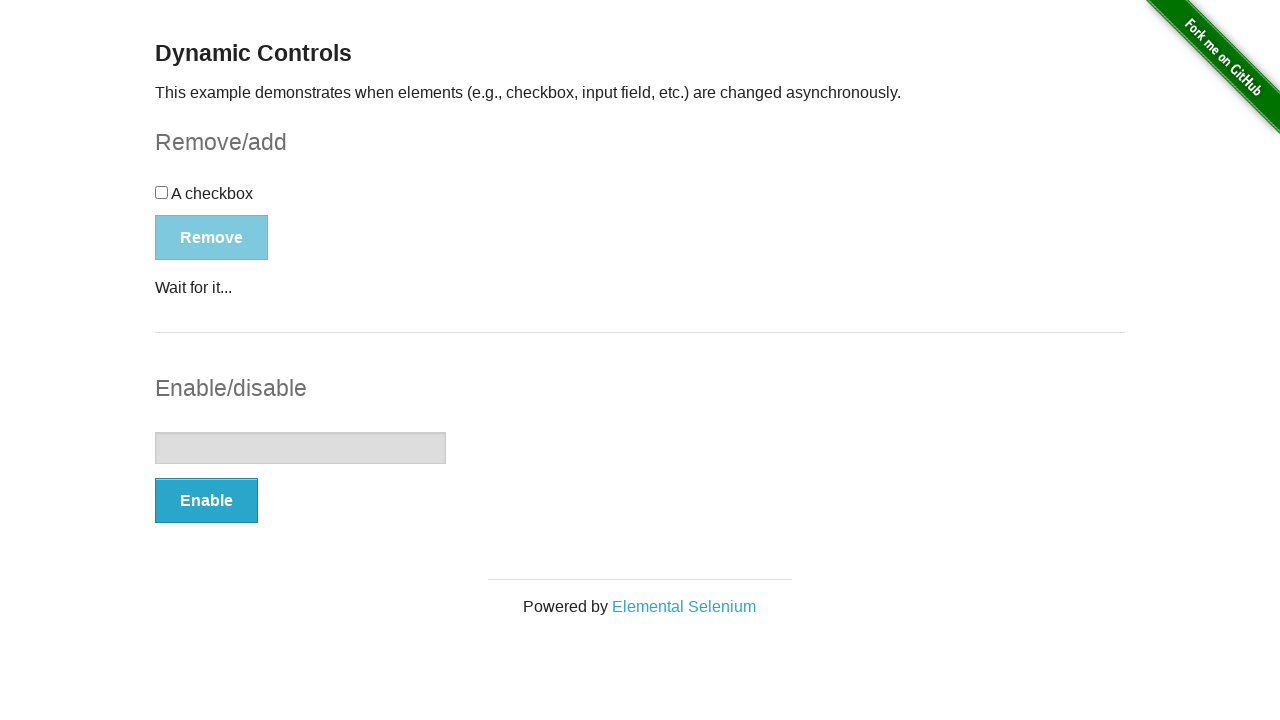

Waited for message element to appear after Remove click
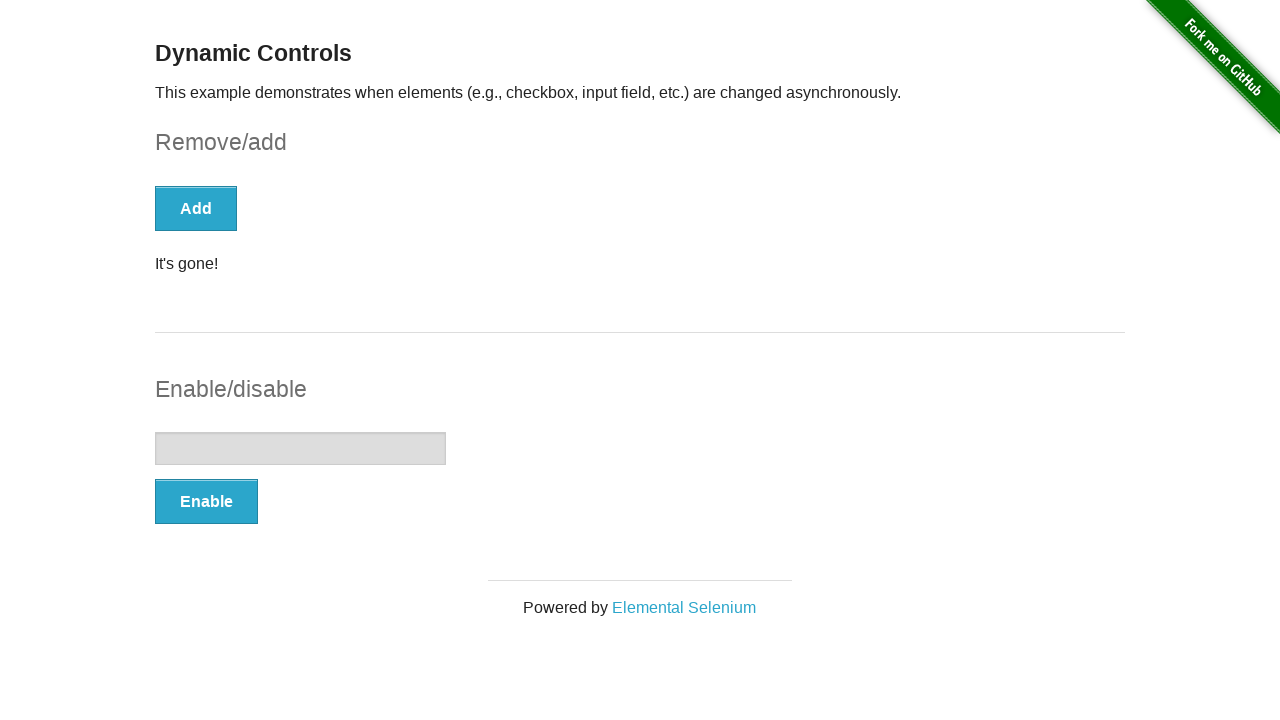

Verified 'It's gone!' message is visible
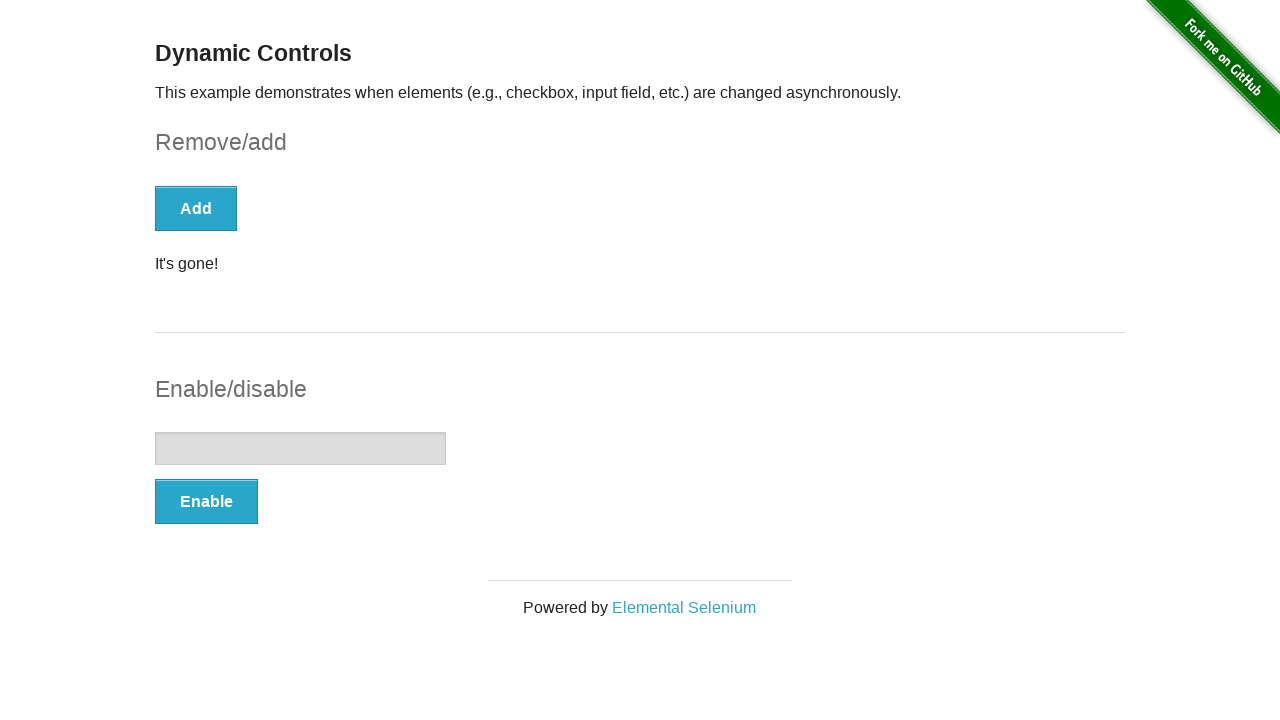

Clicked Add button at (196, 208) on xpath=//button[text()='Add']
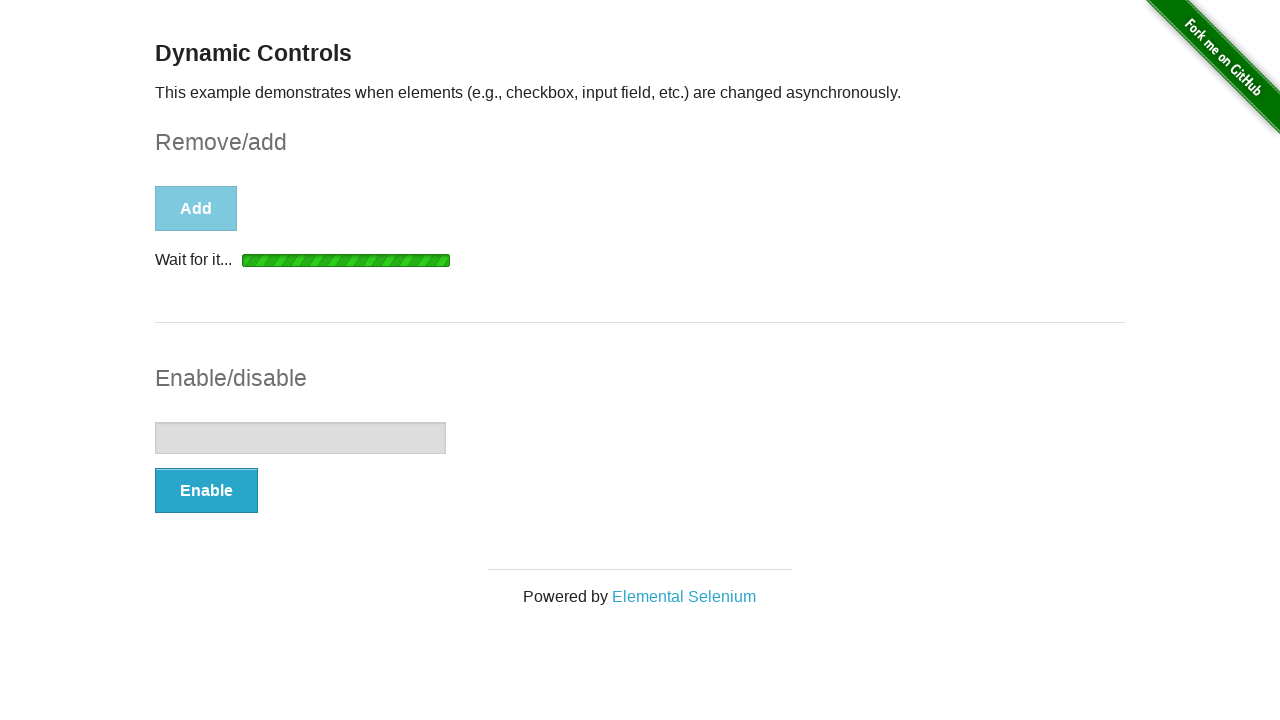

Waited for message element to appear after Add click
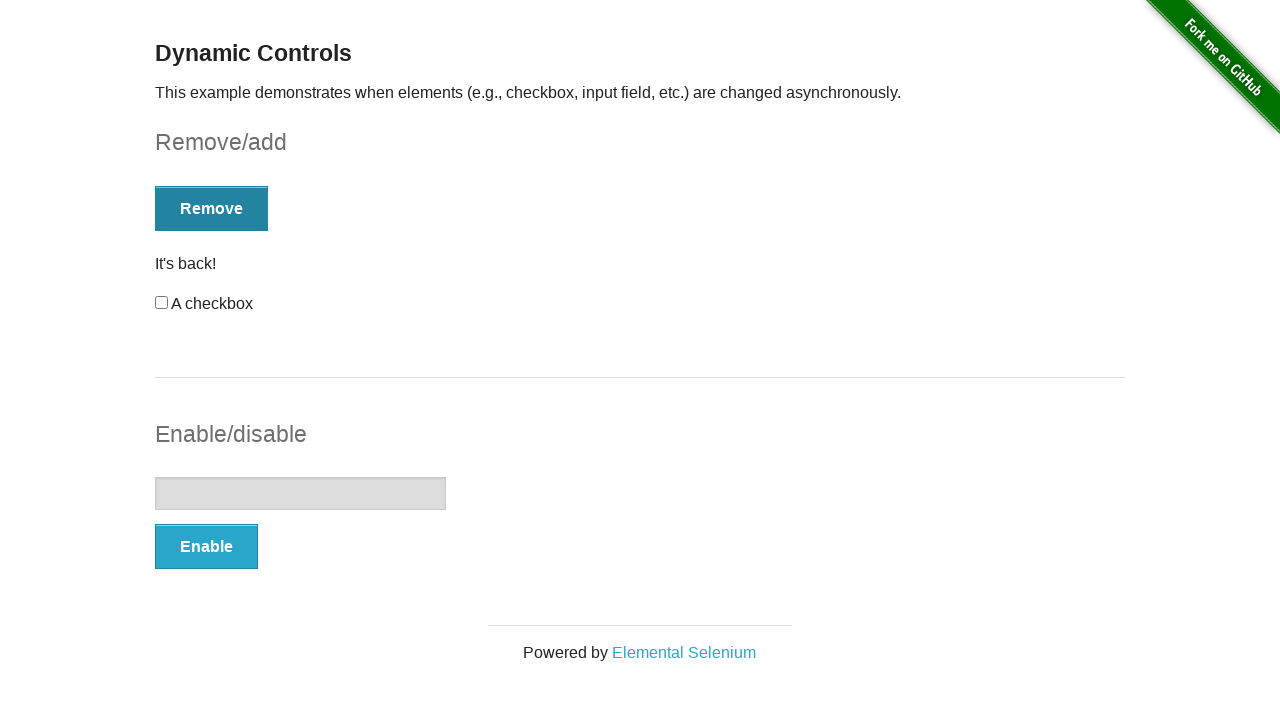

Verified 'It's back!' message is visible
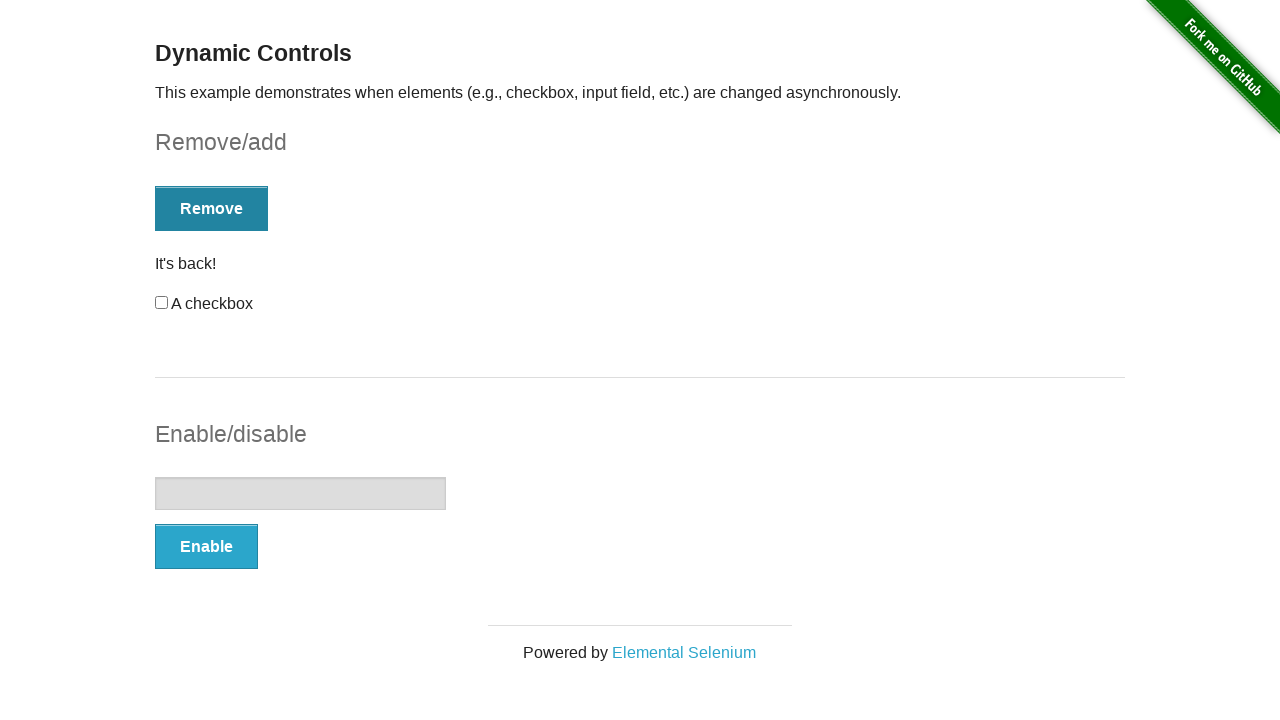

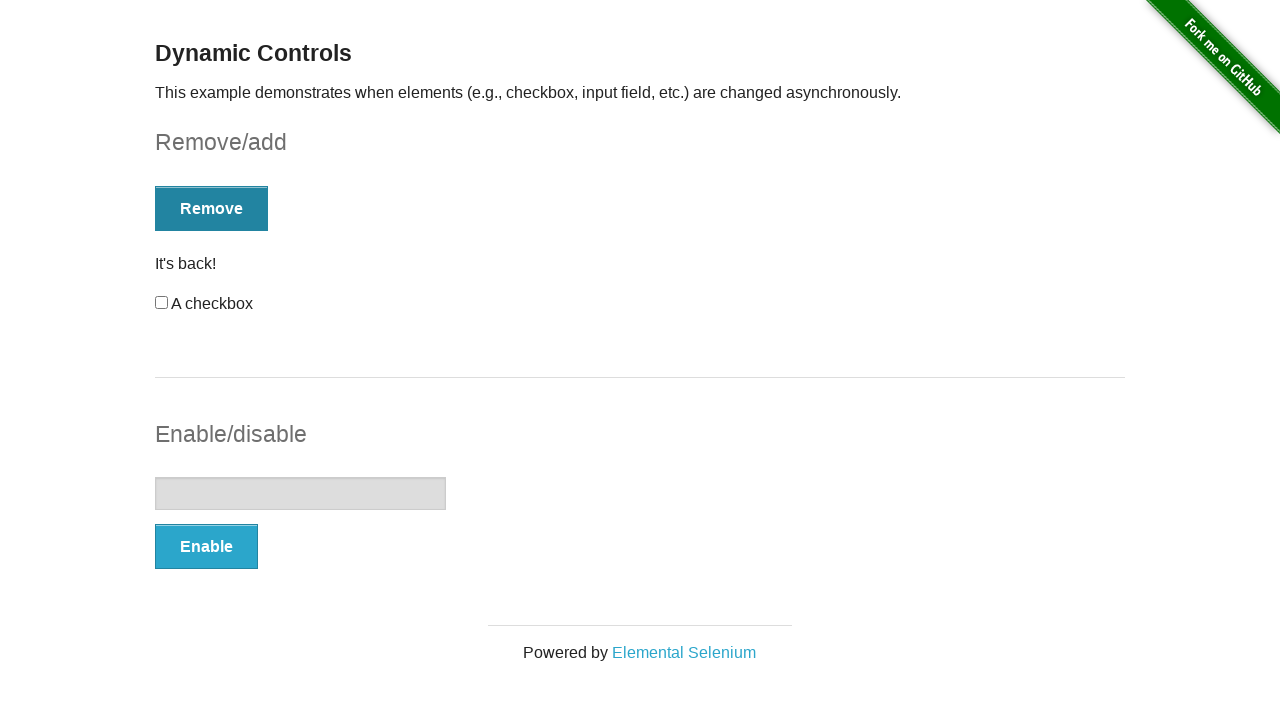